Navigates to an automation practice page and locates price elements in a product table

Starting URL: https://rahulshettyacademy.com/AutomationPractice/

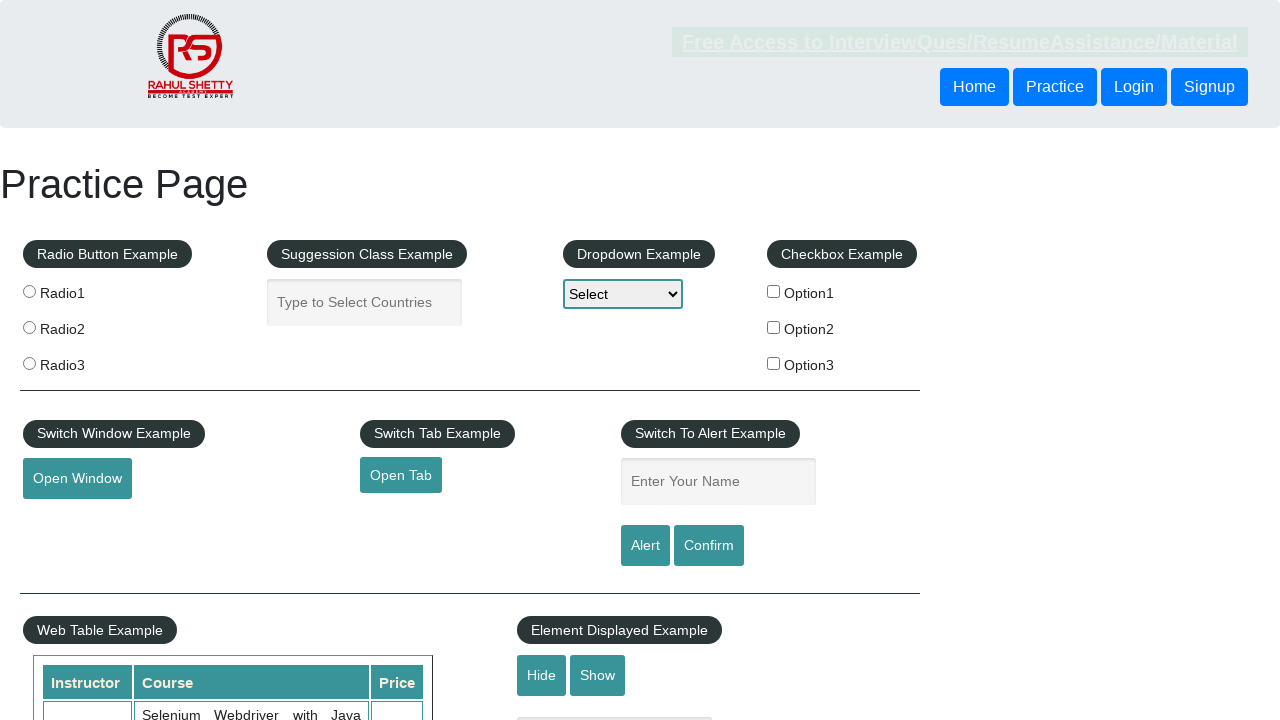

Navigated to automation practice page
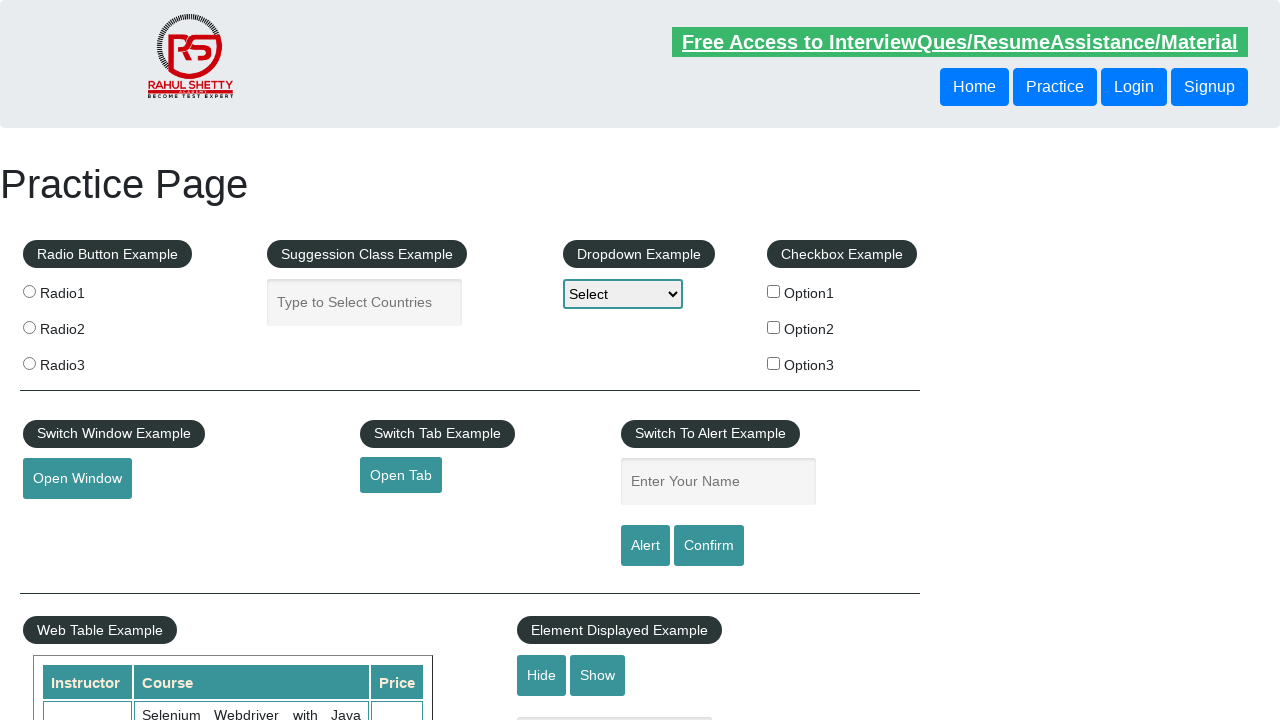

Product table loaded
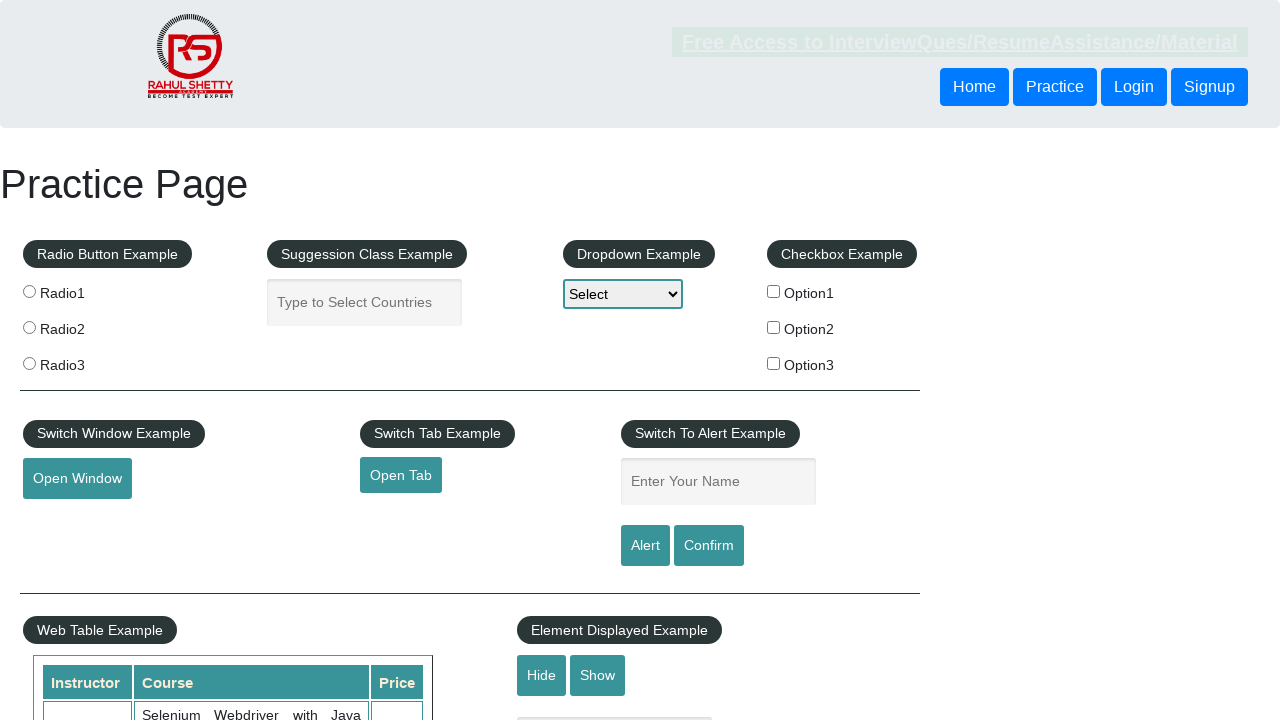

Located all price elements in the product table
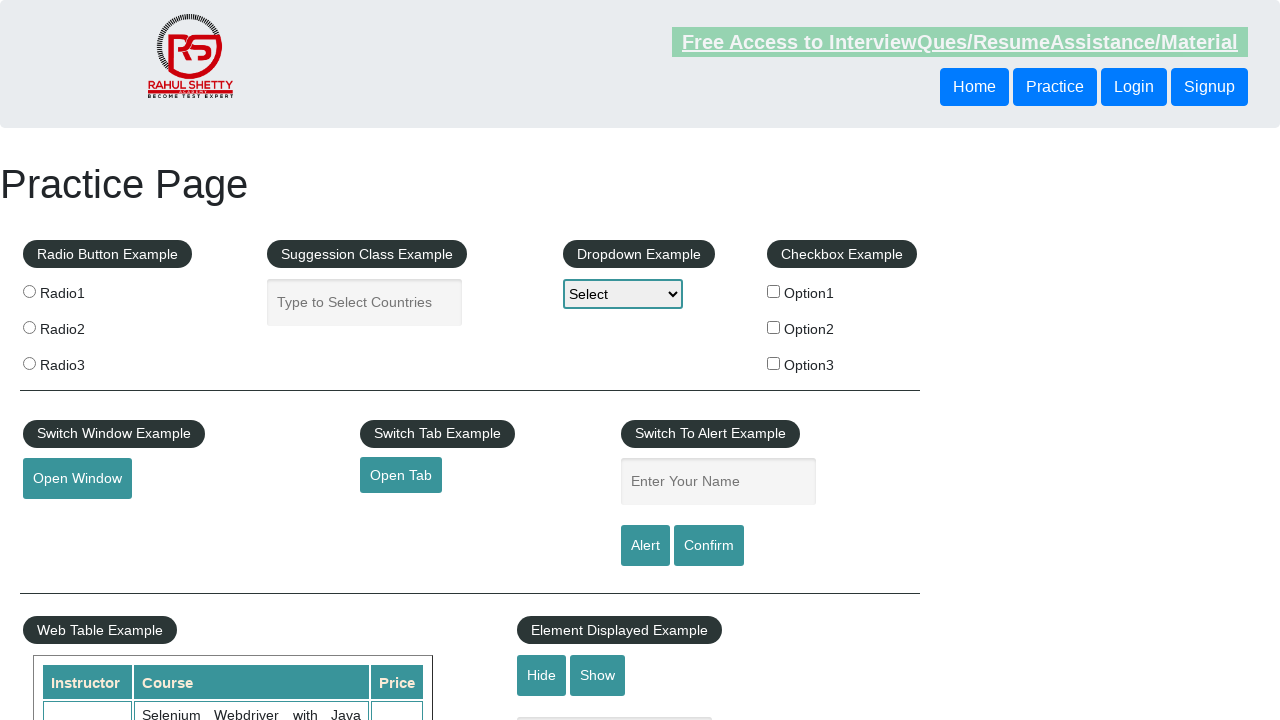

Verified that 10 price elements are present in the table
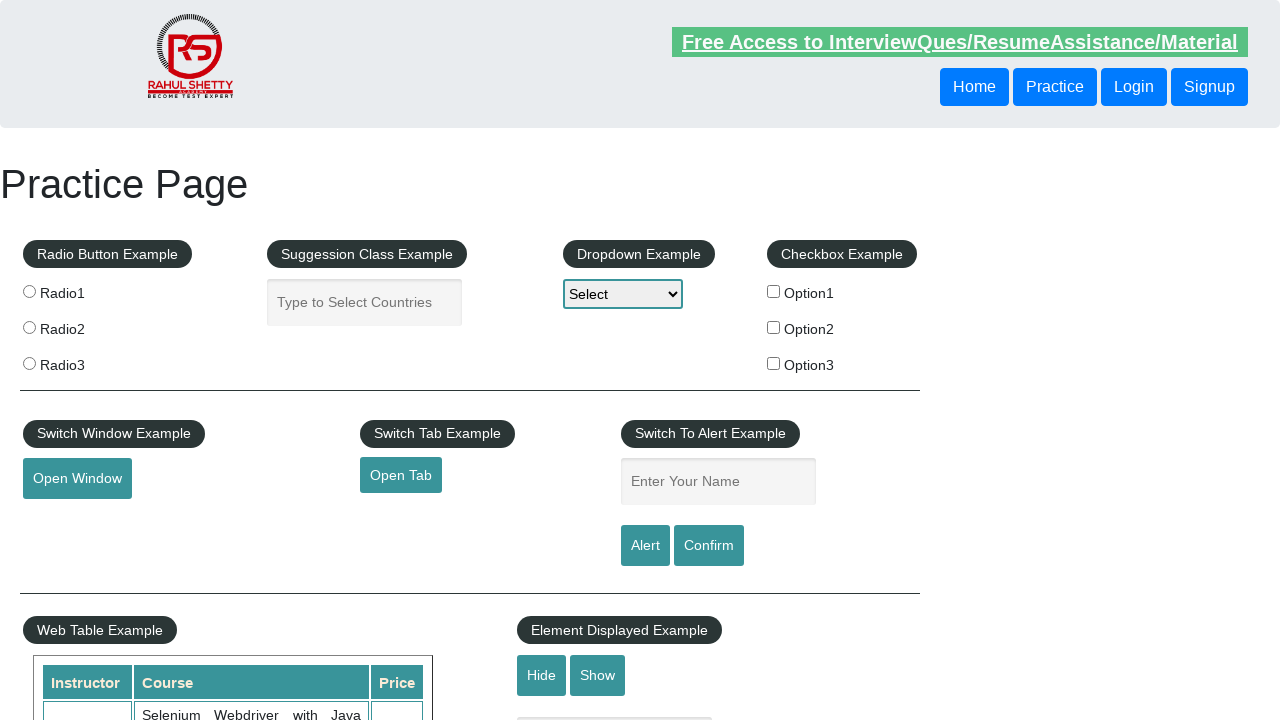

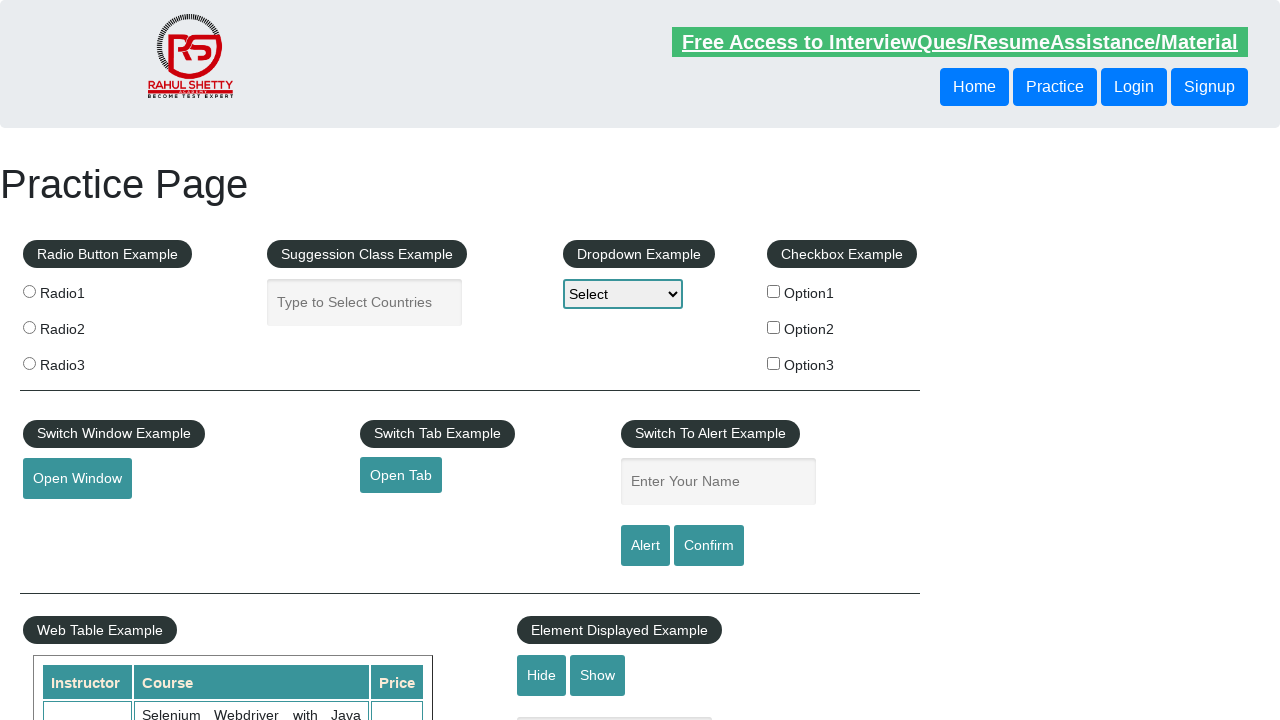